Tests a registration form by filling in name, surname, and email fields, then submitting and verifying the success message

Starting URL: http://suninjuly.github.io/registration1.html

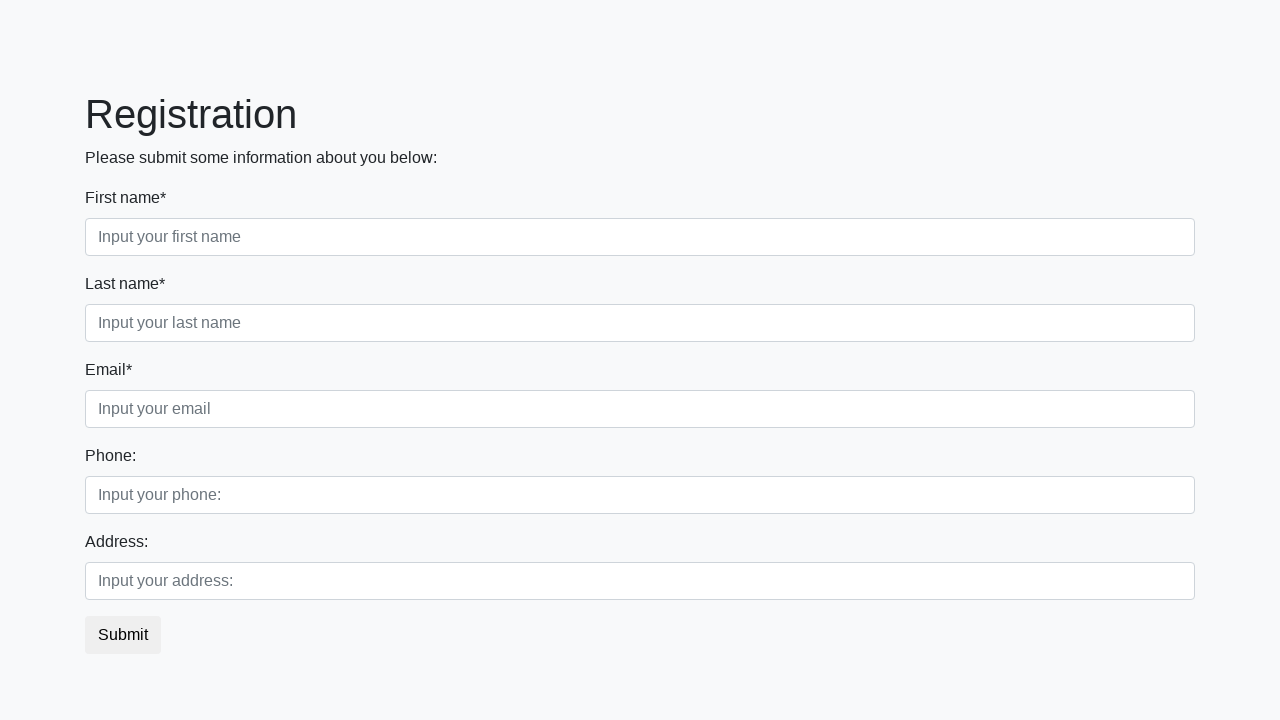

Filled first name field with 'John' on body > div > form > div.first_block > div.form-group.first_class > input
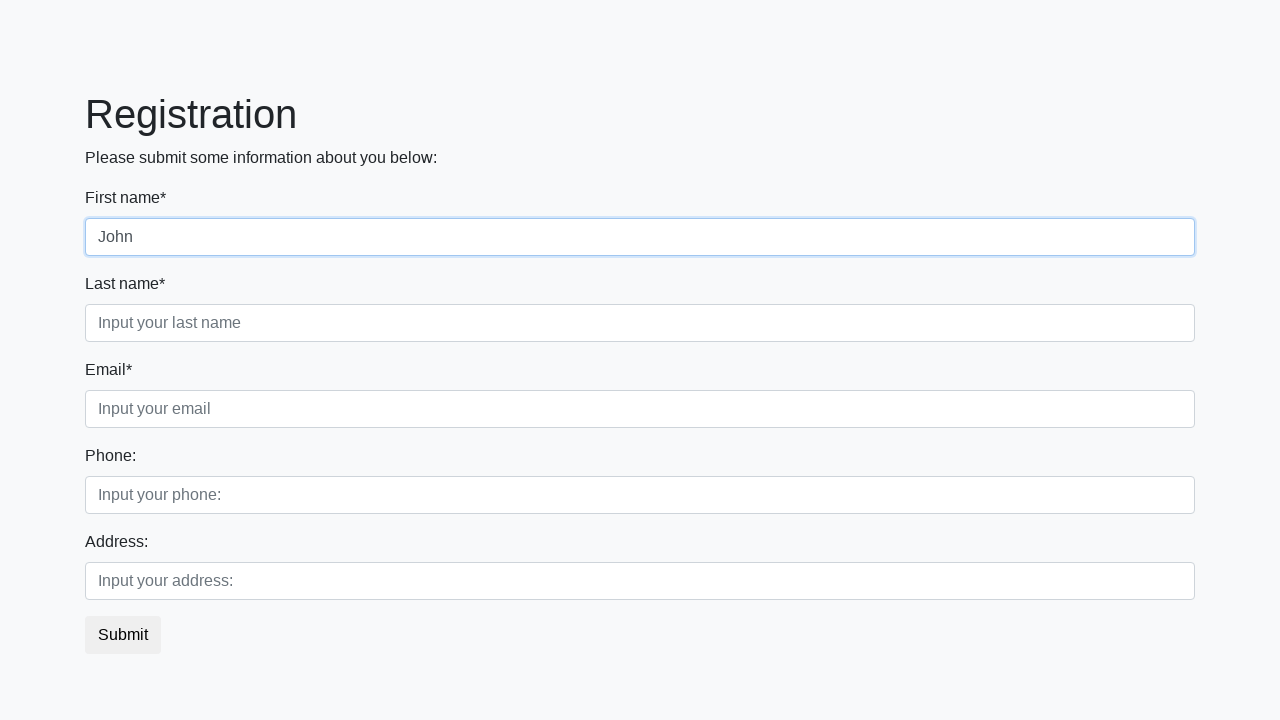

Filled surname field with 'Smith' on body > div > form > div.first_block > div.form-group.second_class > input
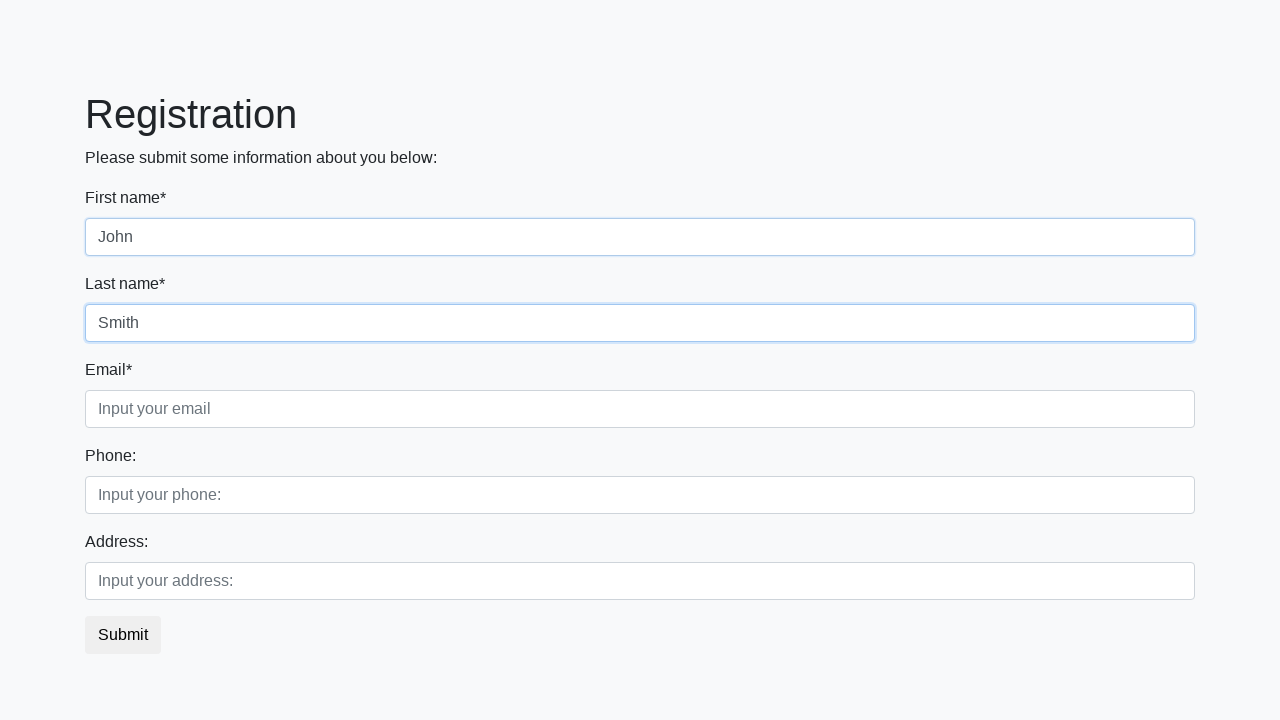

Filled email field with 'john.smith@example.com' on body > div > form > div.first_block > div.form-group.third_class > input
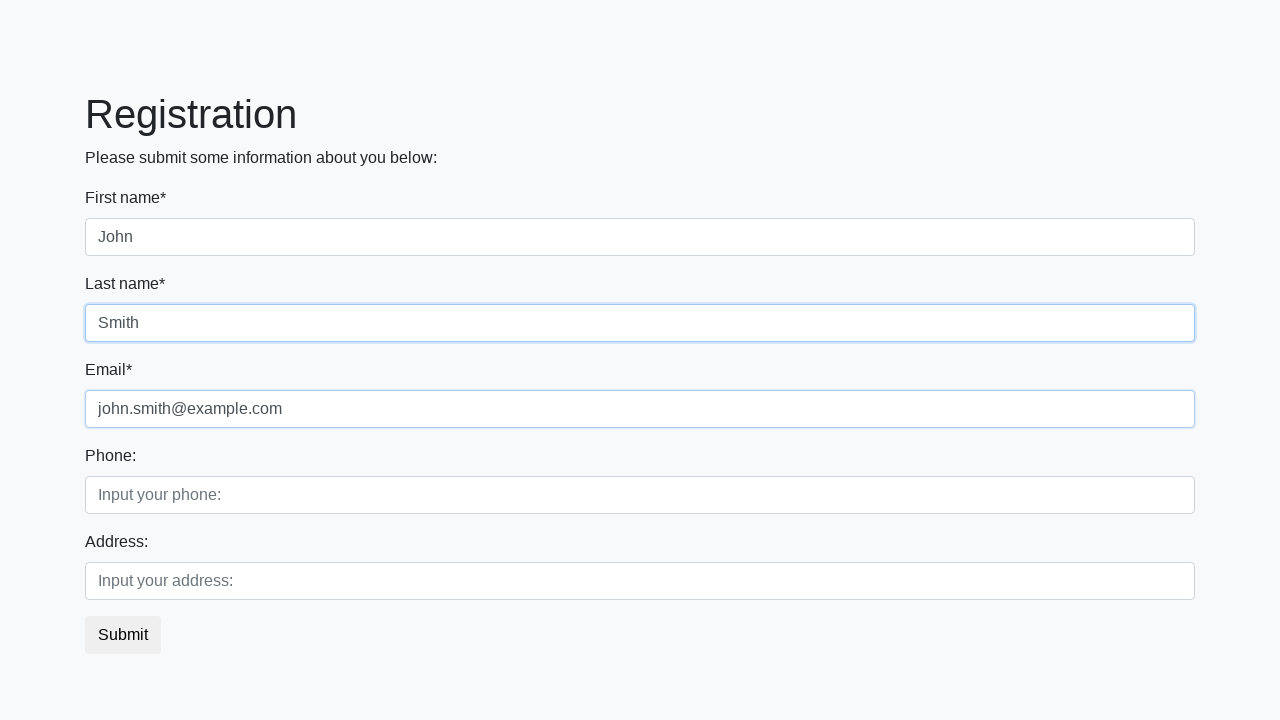

Clicked submit button to register at (123, 635) on .btn.btn-default
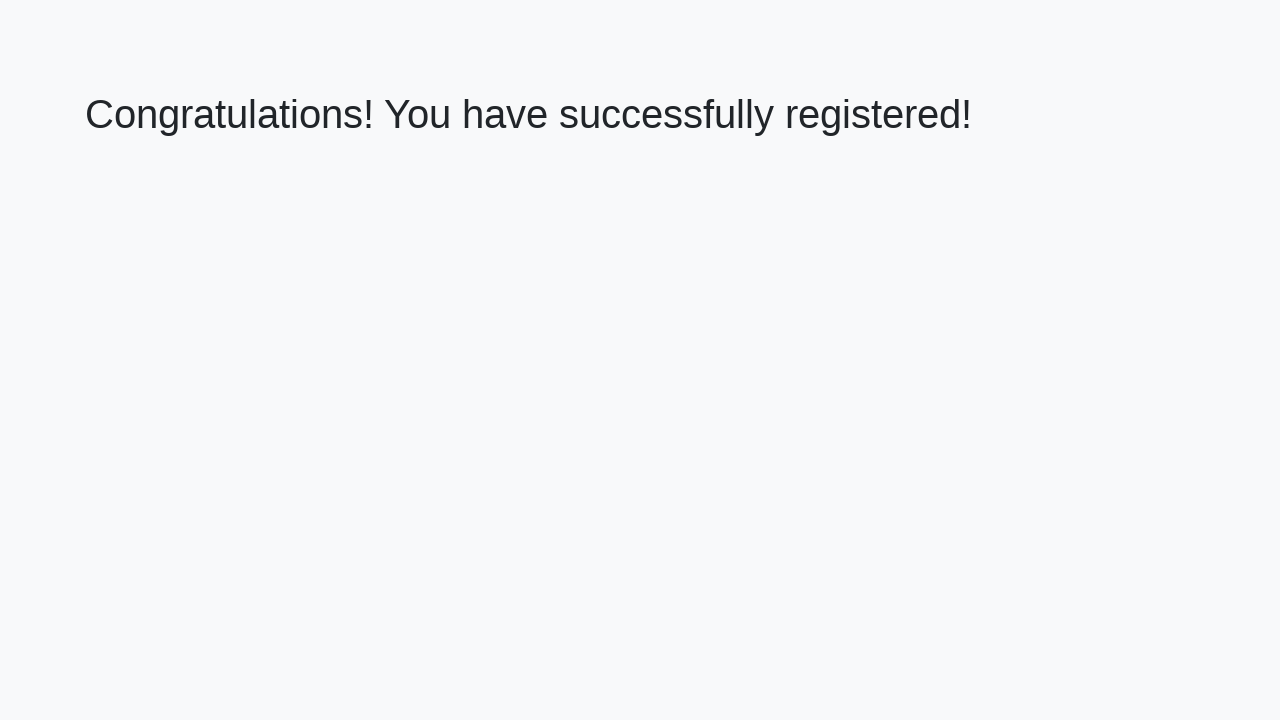

Success message heading loaded
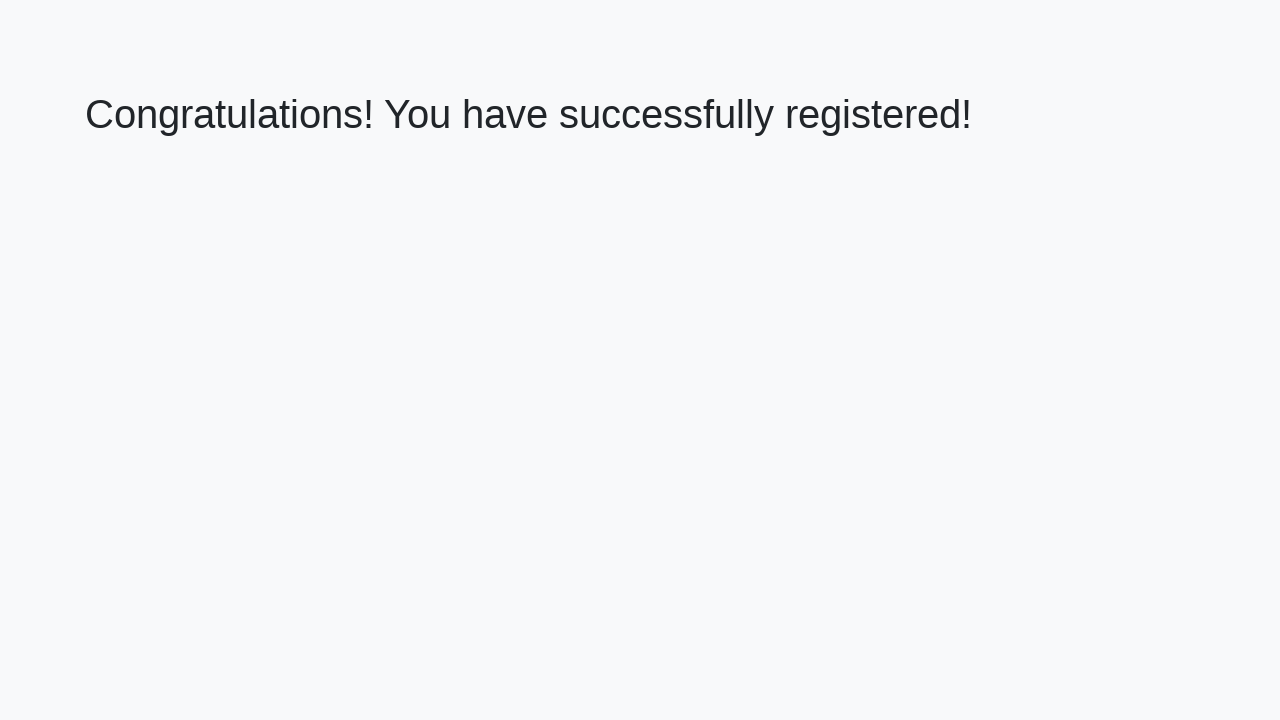

Retrieved success message text
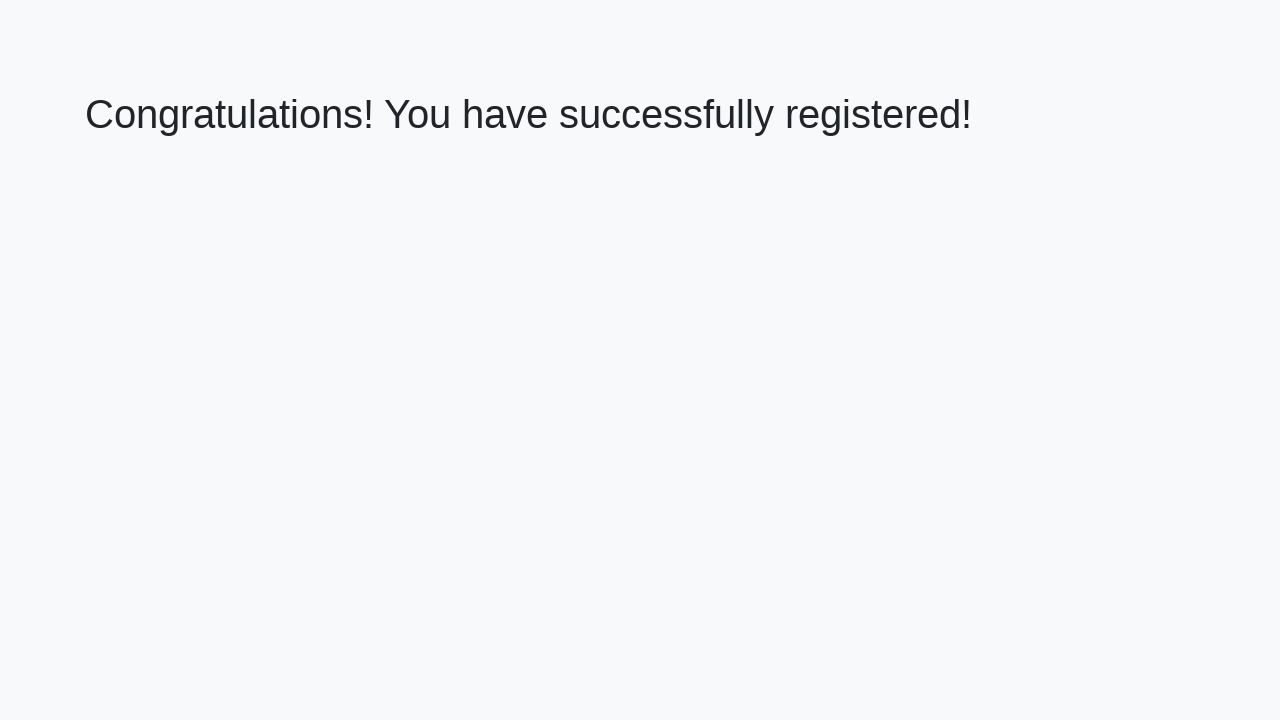

Verified success message: 'Congratulations! You have successfully registered!'
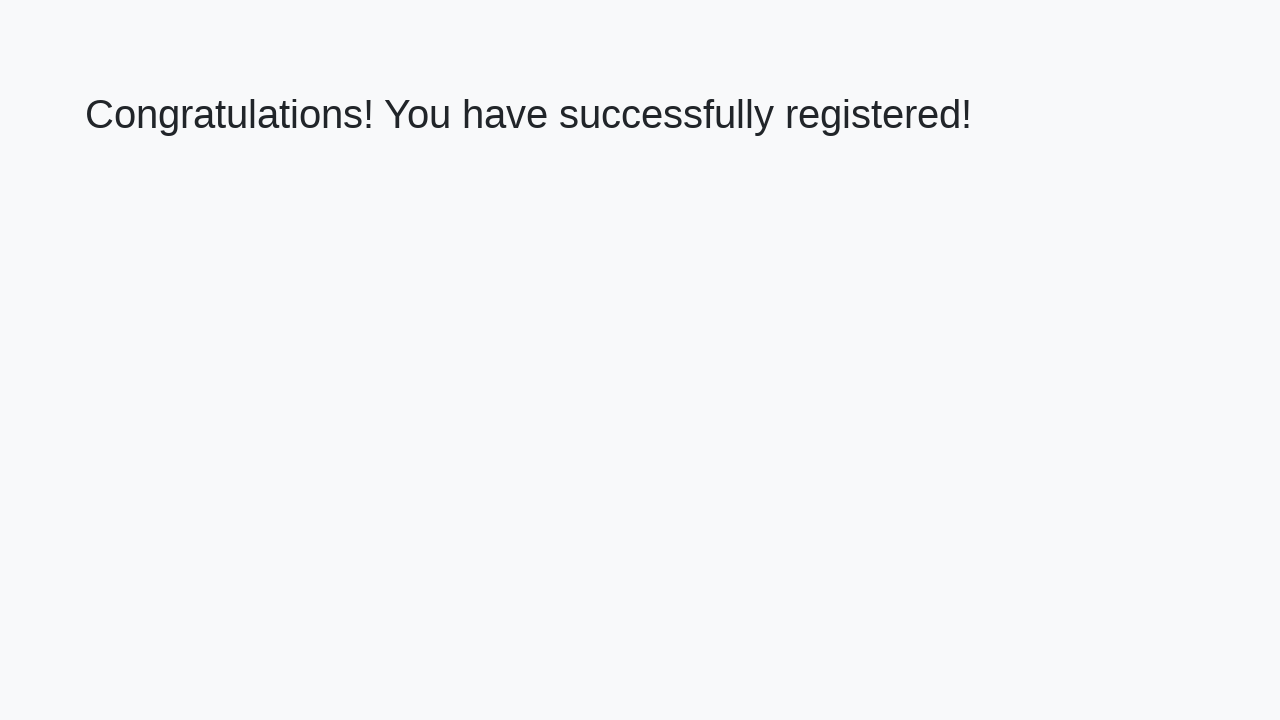

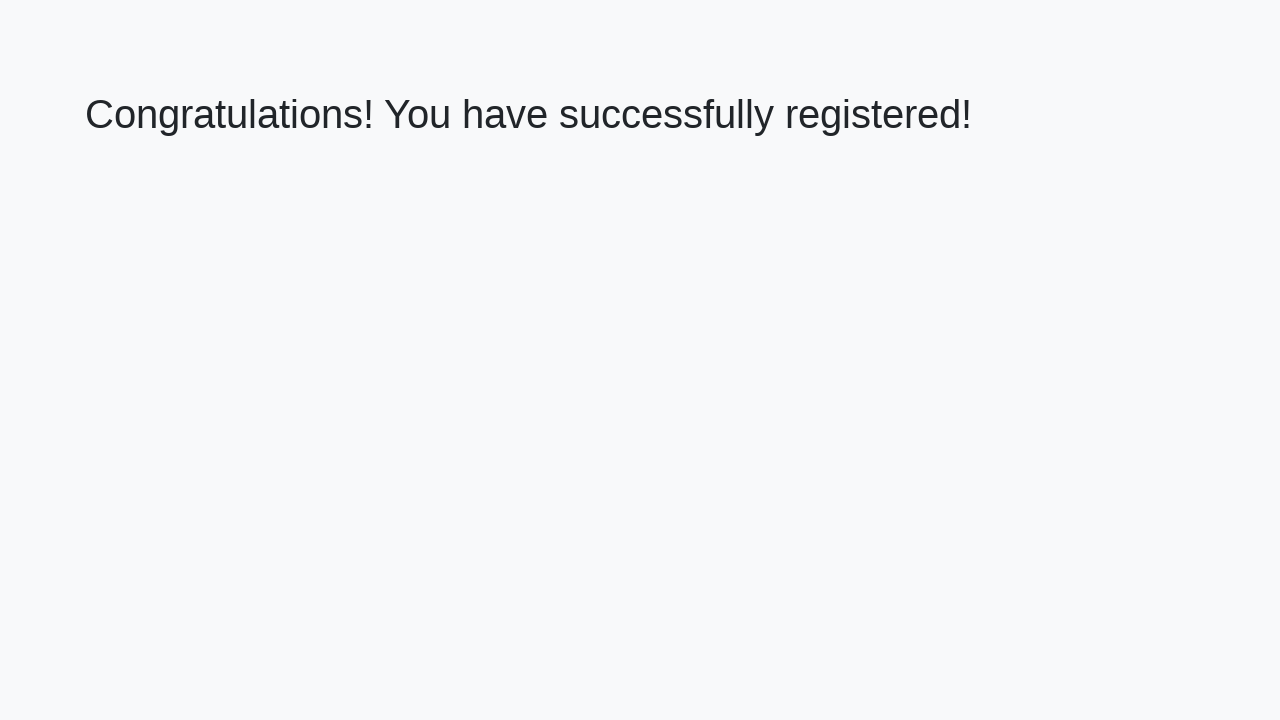